Tests that a todo item is removed when edited to an empty string.

Starting URL: https://demo.playwright.dev/todomvc

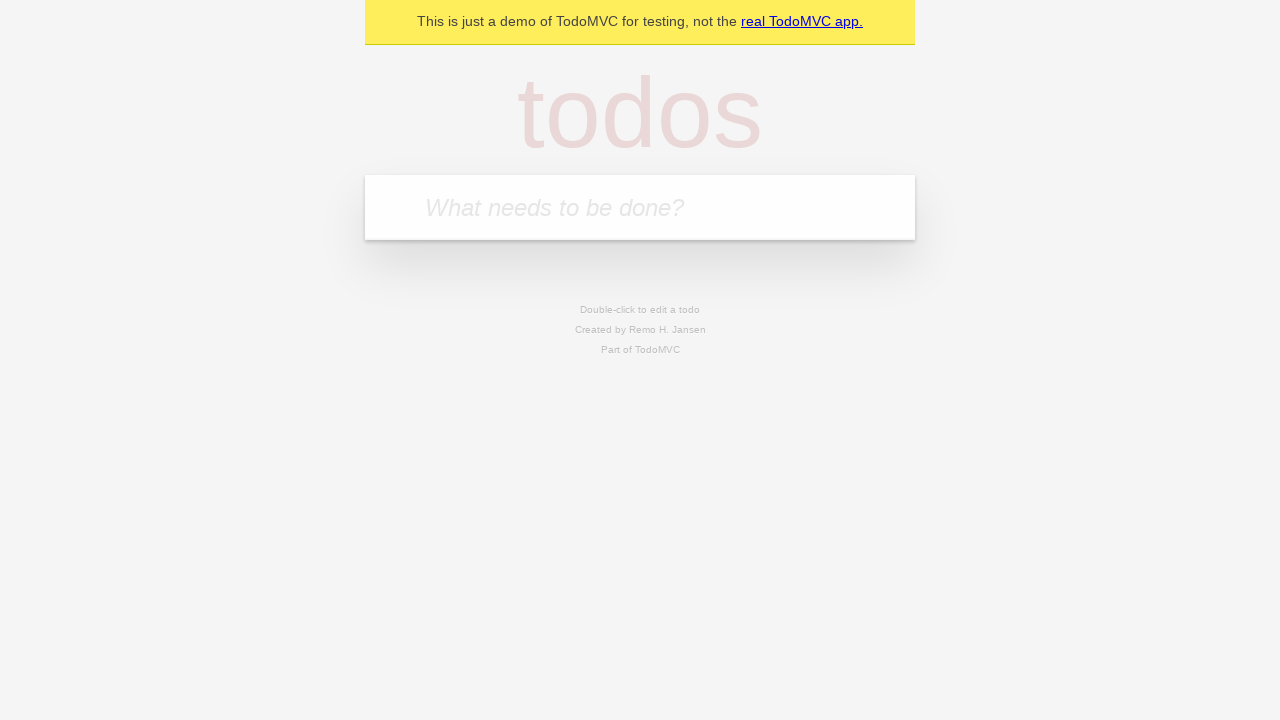

Filled input field with first todo 'buy some cheese' on internal:attr=[placeholder="What needs to be done?"i]
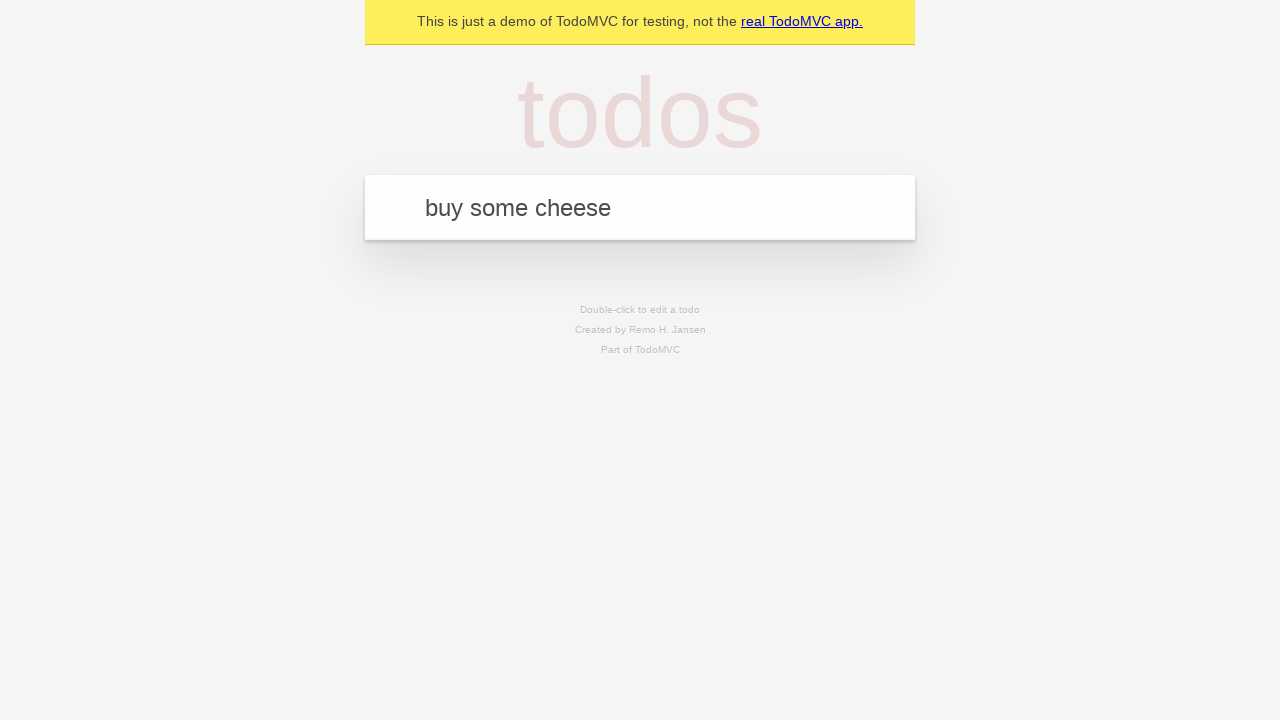

Pressed Enter to create first todo item on internal:attr=[placeholder="What needs to be done?"i]
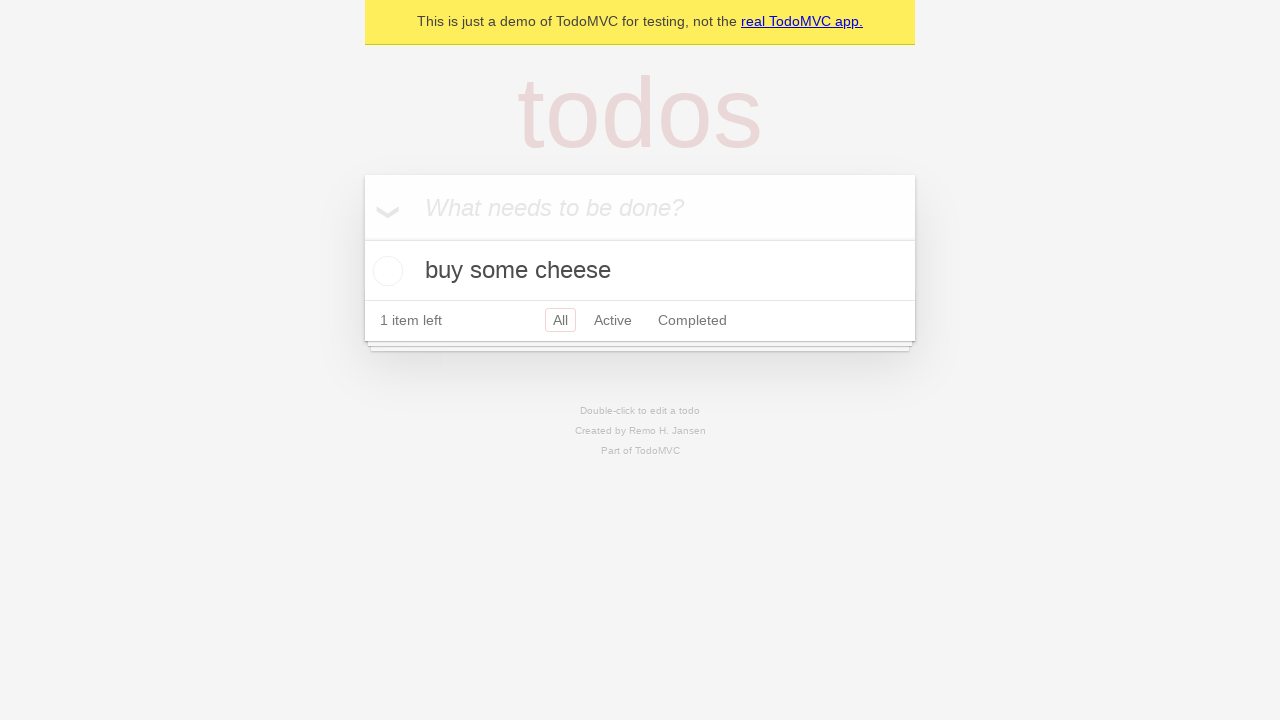

Filled input field with second todo 'feed the cat' on internal:attr=[placeholder="What needs to be done?"i]
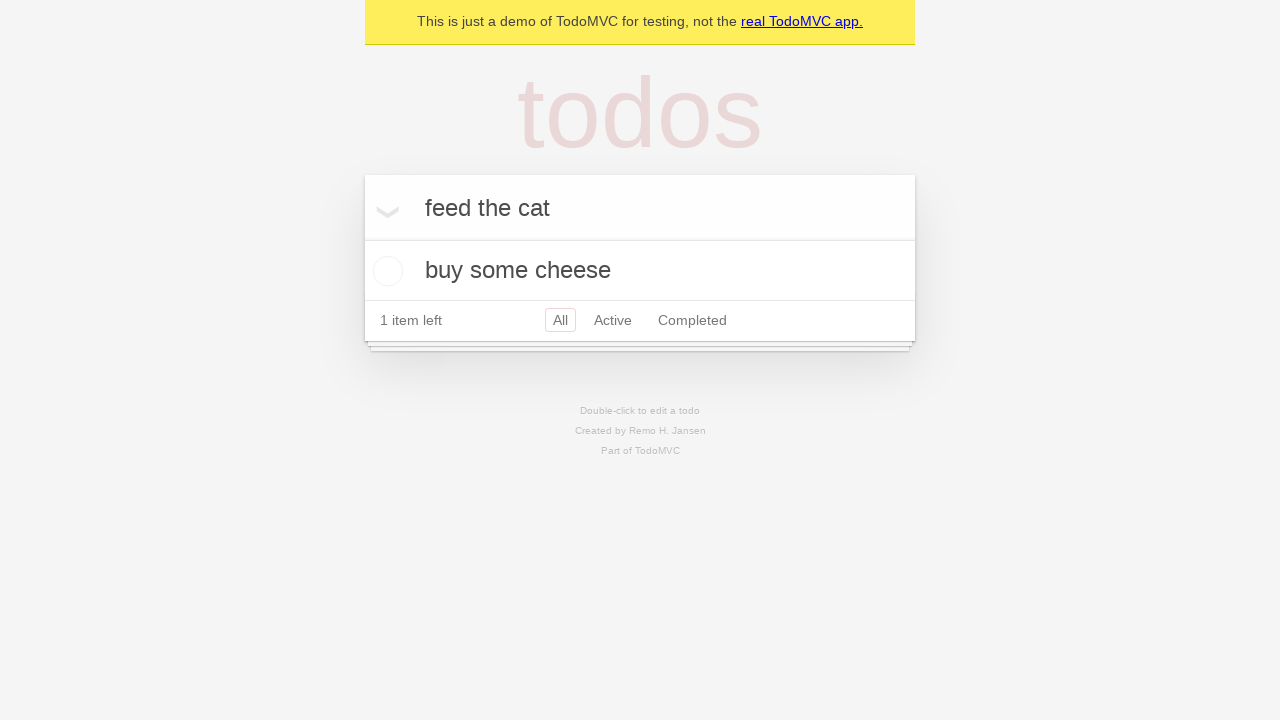

Pressed Enter to create second todo item on internal:attr=[placeholder="What needs to be done?"i]
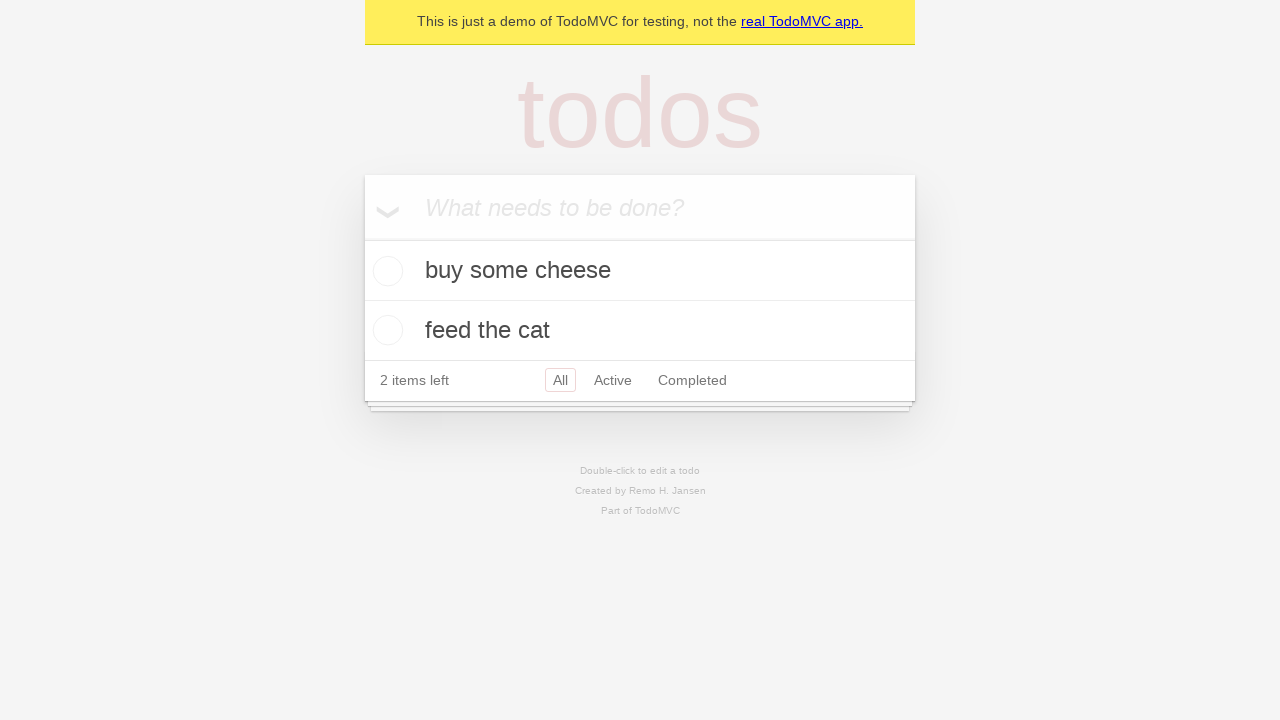

Filled input field with third todo 'book a doctors appointment' on internal:attr=[placeholder="What needs to be done?"i]
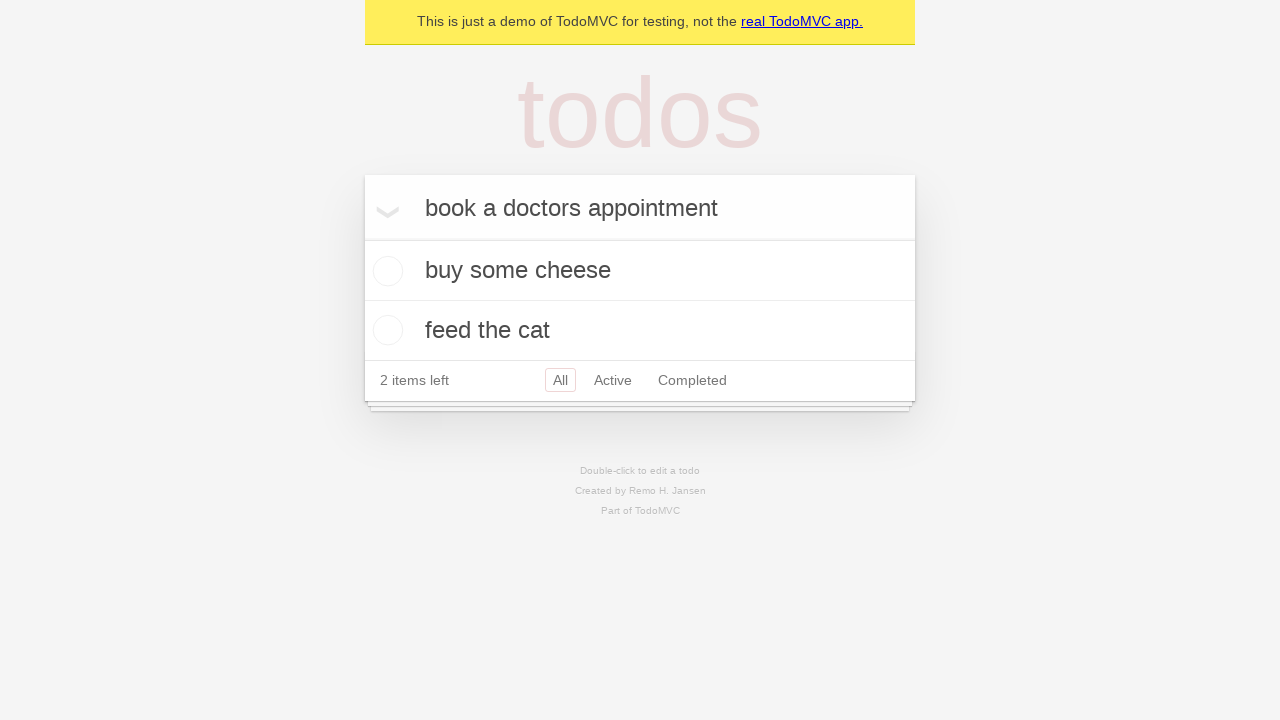

Pressed Enter to create third todo item on internal:attr=[placeholder="What needs to be done?"i]
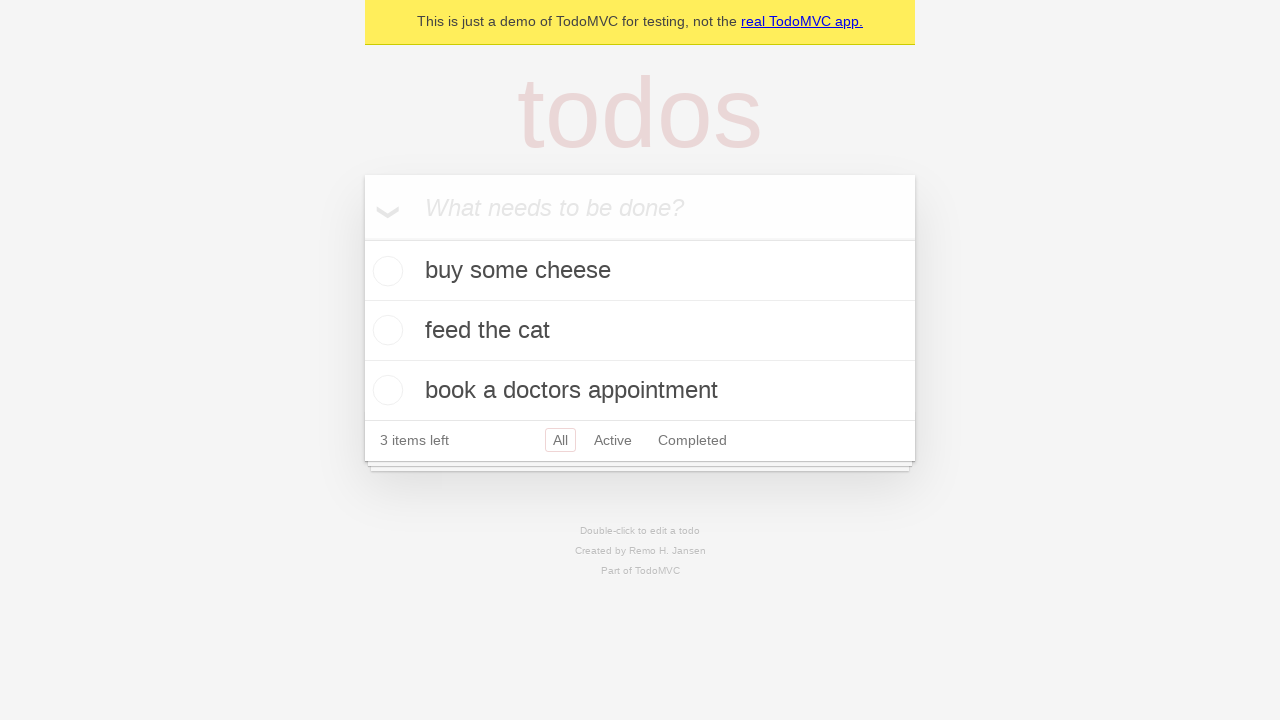

Double-clicked second todo item to enter edit mode at (640, 331) on internal:testid=[data-testid="todo-item"s] >> nth=1
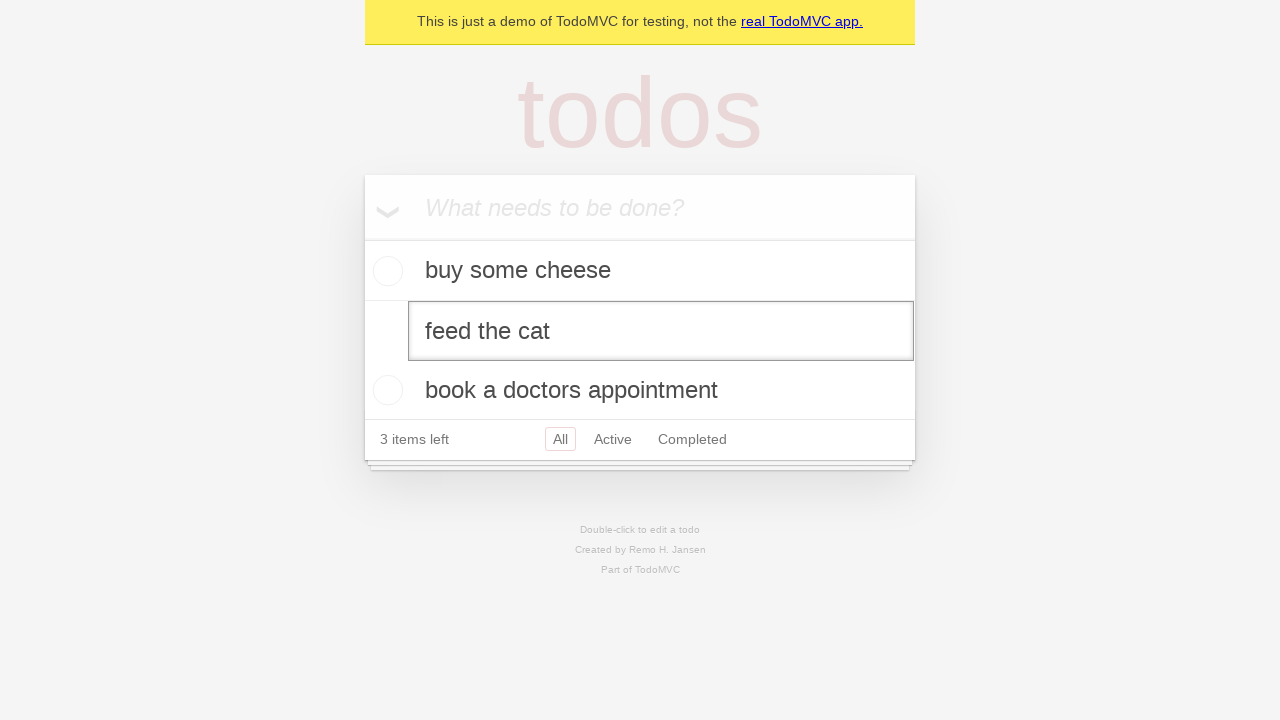

Cleared the text in edit field by filling with empty string on internal:testid=[data-testid="todo-item"s] >> nth=1 >> internal:role=textbox[nam
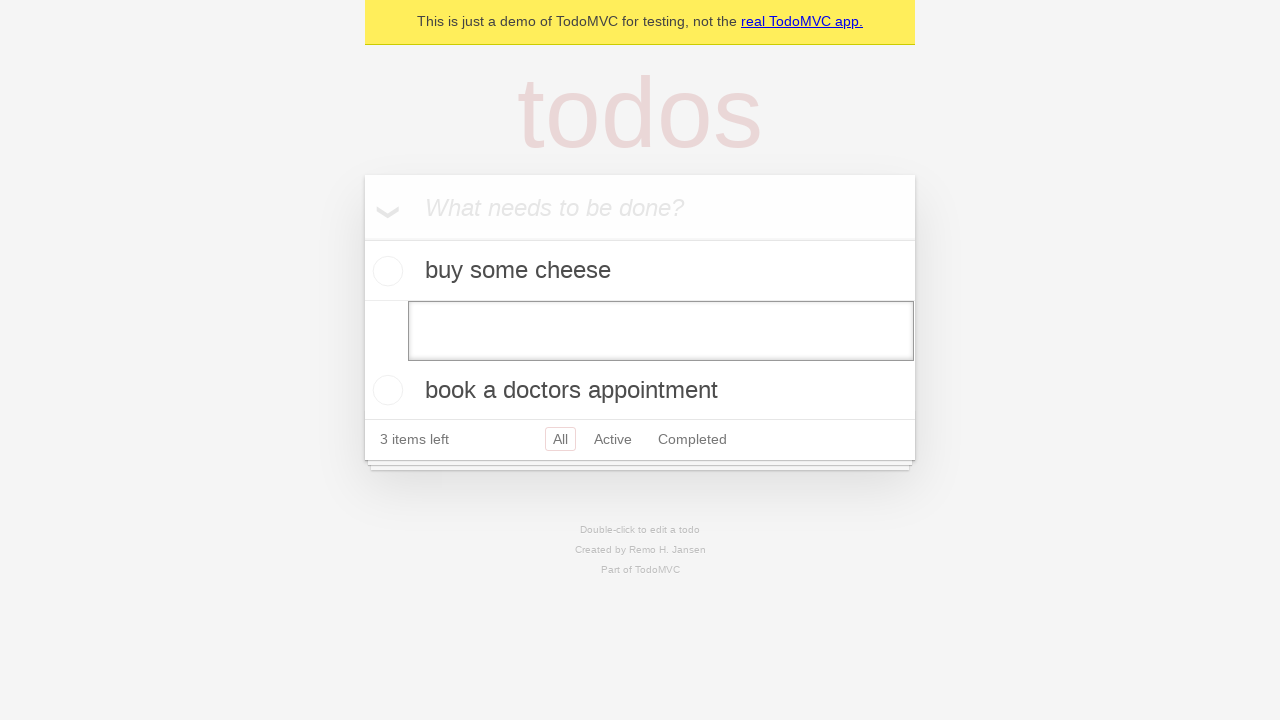

Pressed Enter to confirm edit with empty text, removing the todo item on internal:testid=[data-testid="todo-item"s] >> nth=1 >> internal:role=textbox[nam
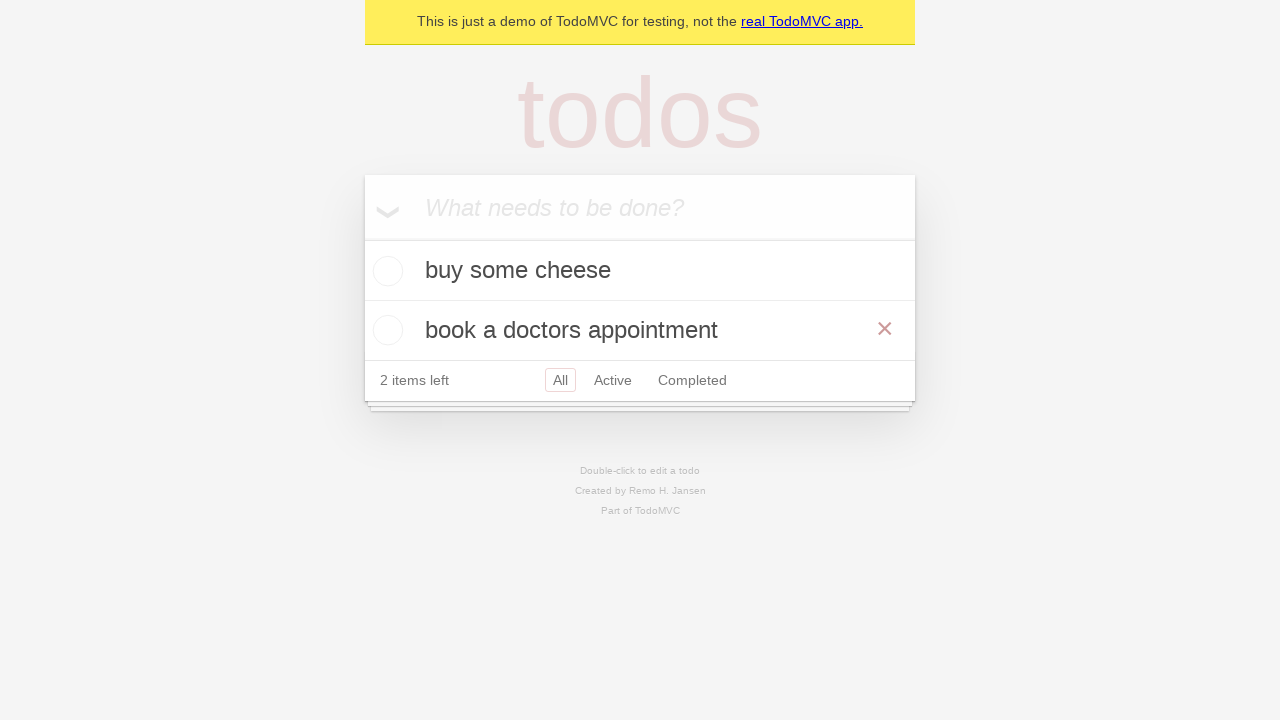

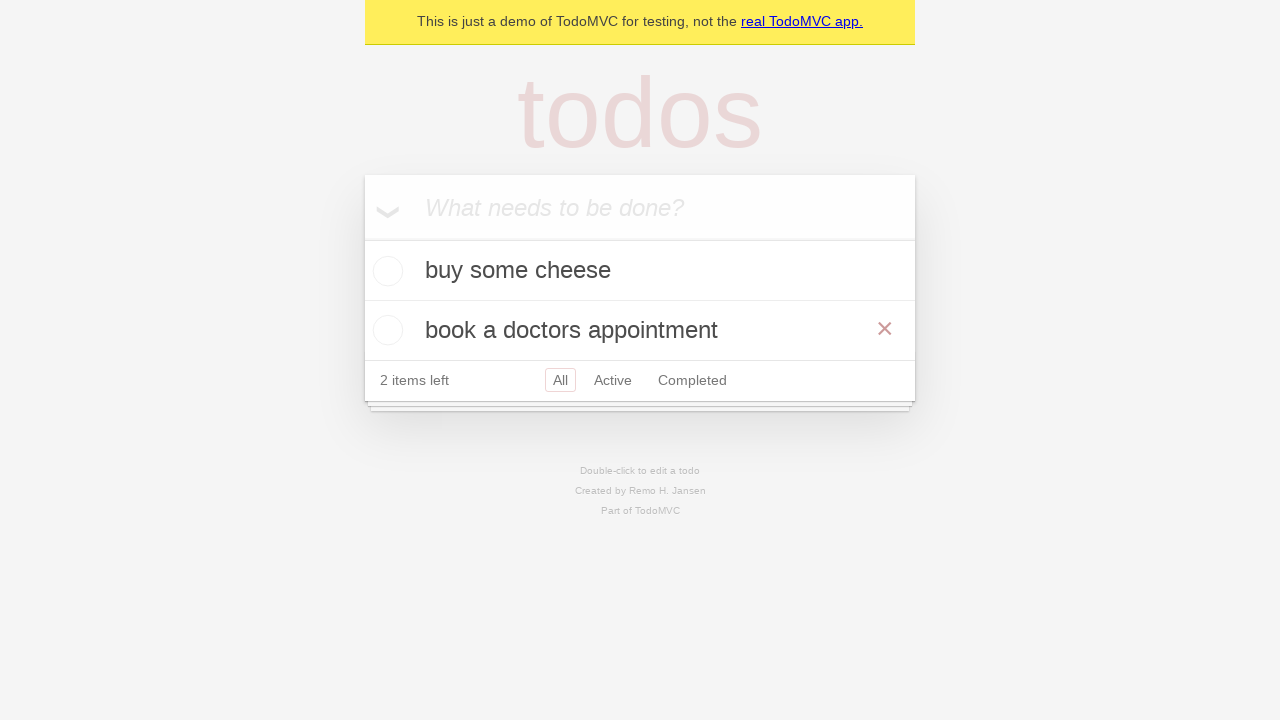